Tests the station selection functionality on the 12306 Chinese railway booking site by clicking on the departure station field and selecting Shanghai from the dropdown

Starting URL: https://www.12306.cn/index/

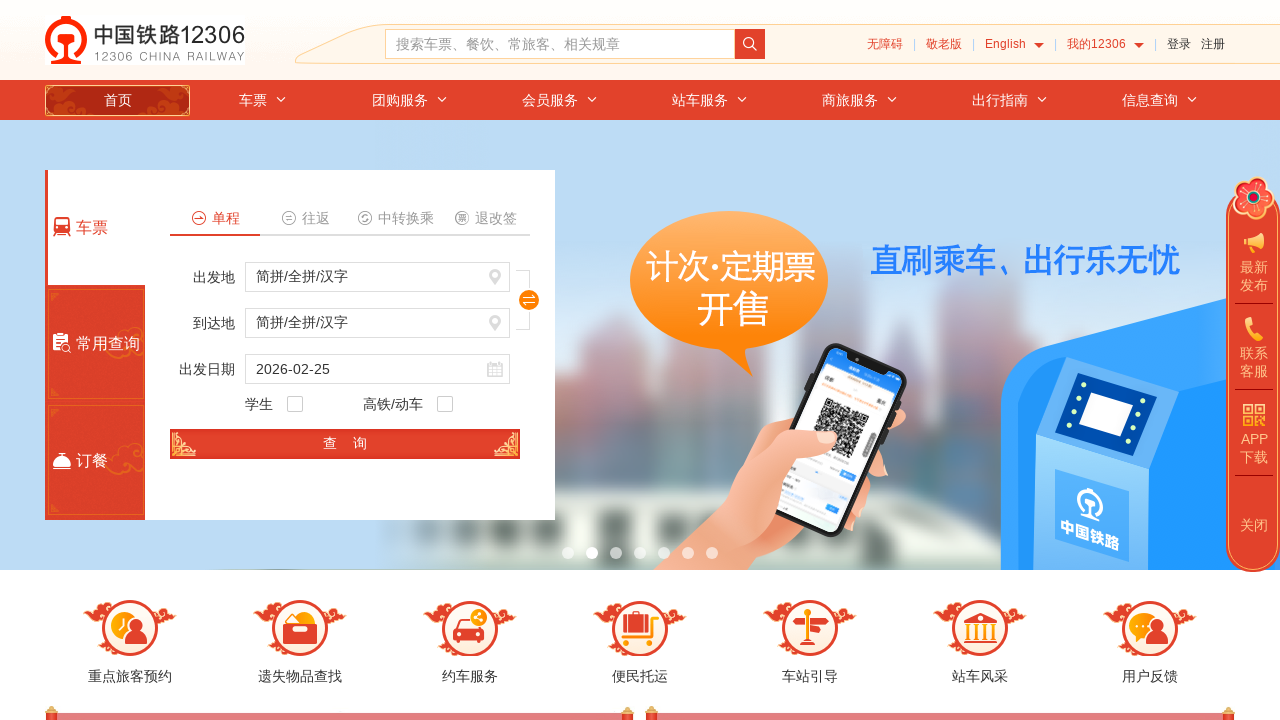

Clicked on the departure station input field at (378, 277) on #fromStationText
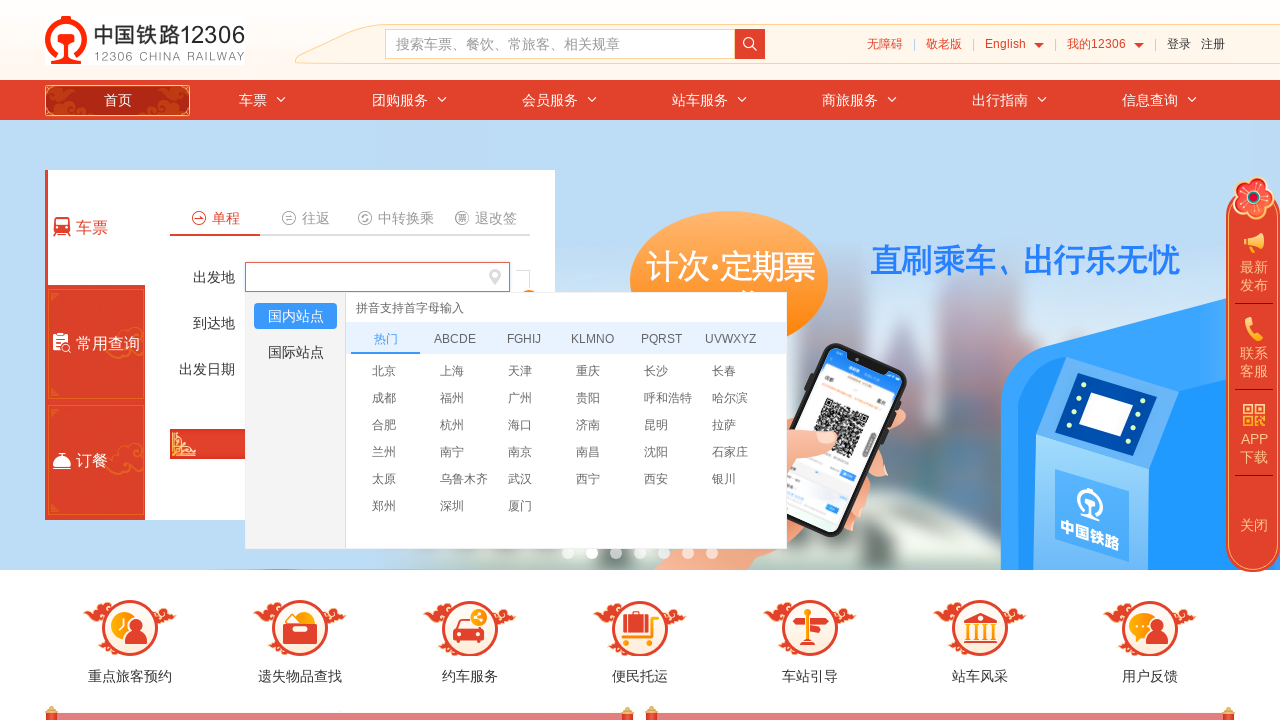

Waited for Shanghai option to appear in the dropdown
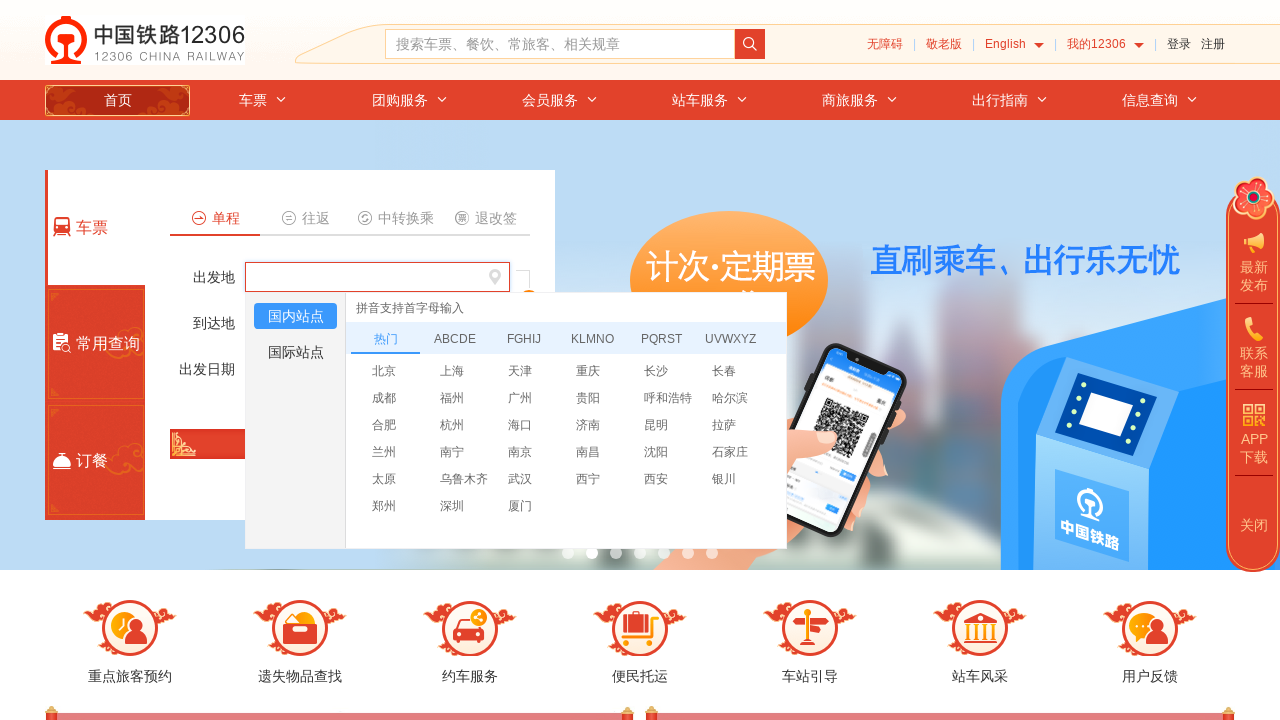

Selected Shanghai from the departure station dropdown at (468, 370) on xpath=//div/ul[@id='ul_list1']/li[text()='上海']
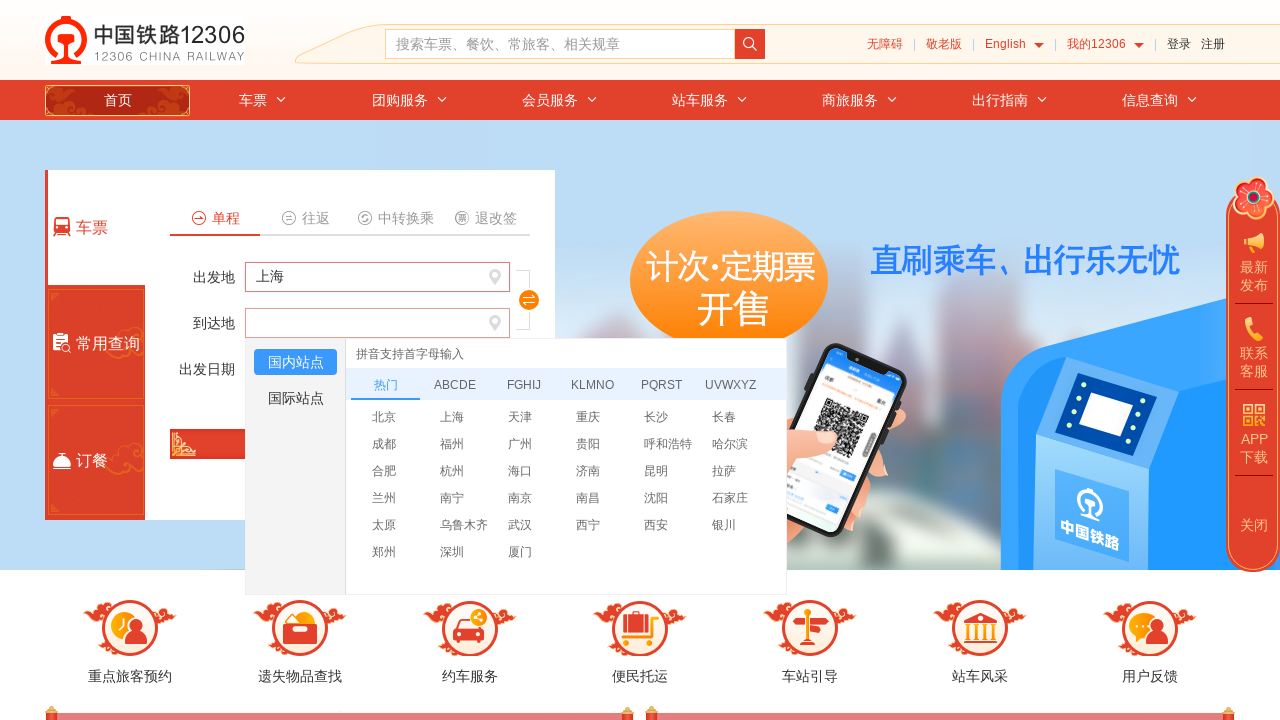

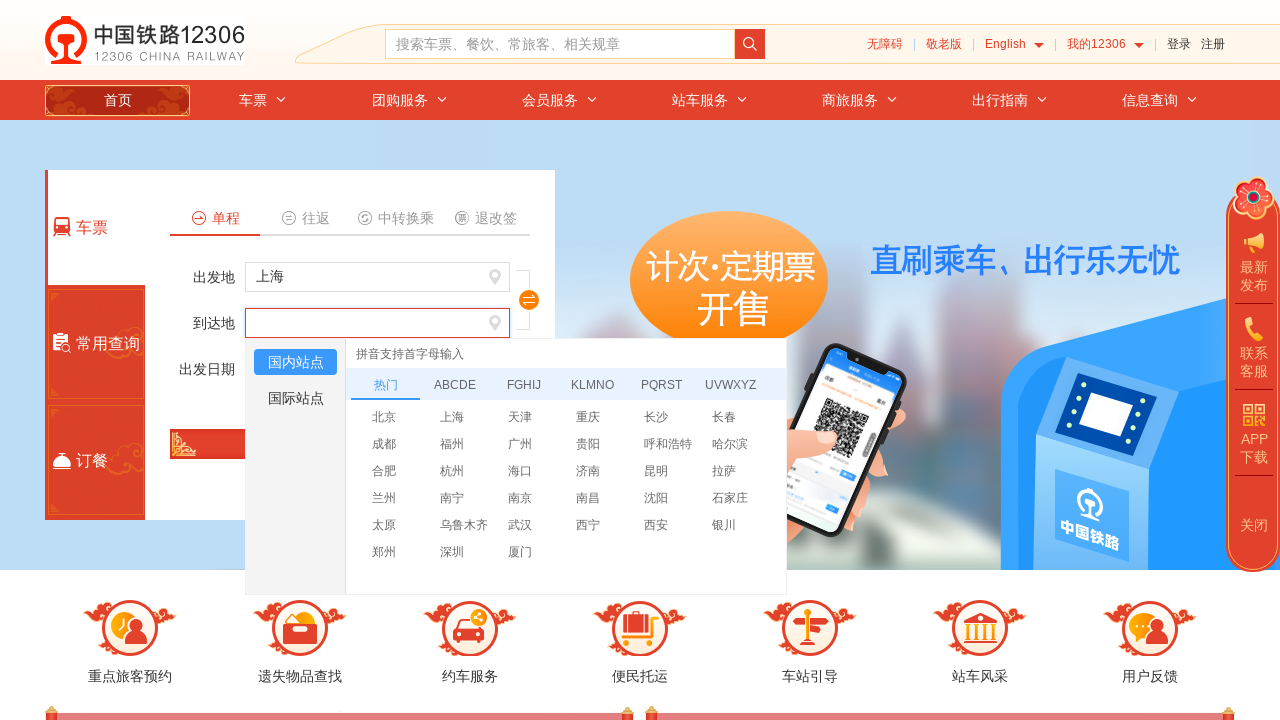